Navigates to talto.cc and verifies that list items with images are present in the section element

Starting URL: https://talto.cc/

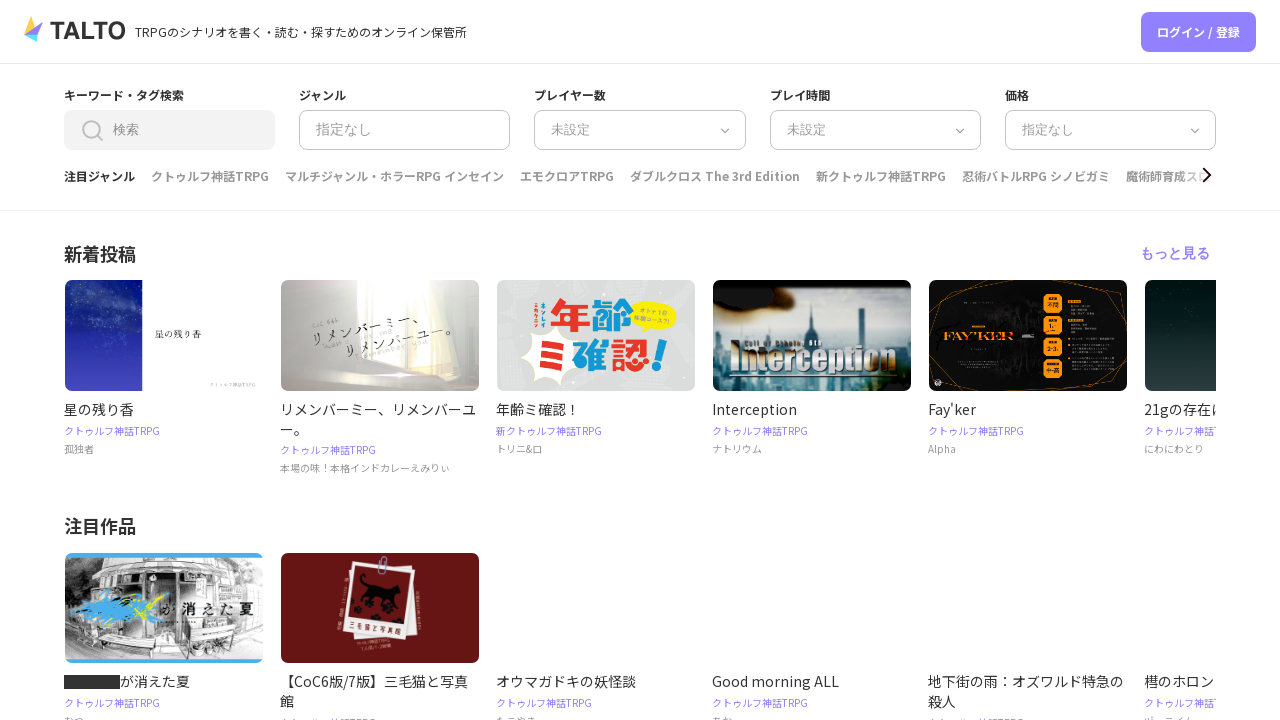

Navigated to https://talto.cc/
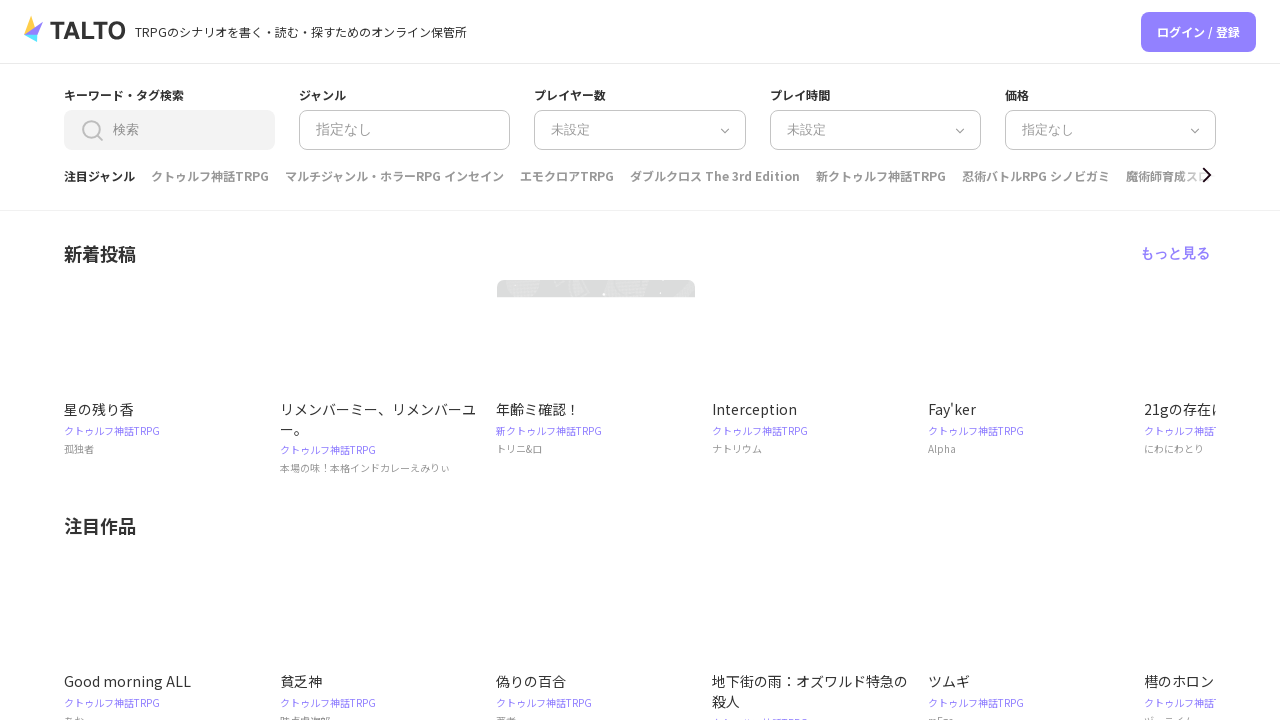

Section with list items loaded
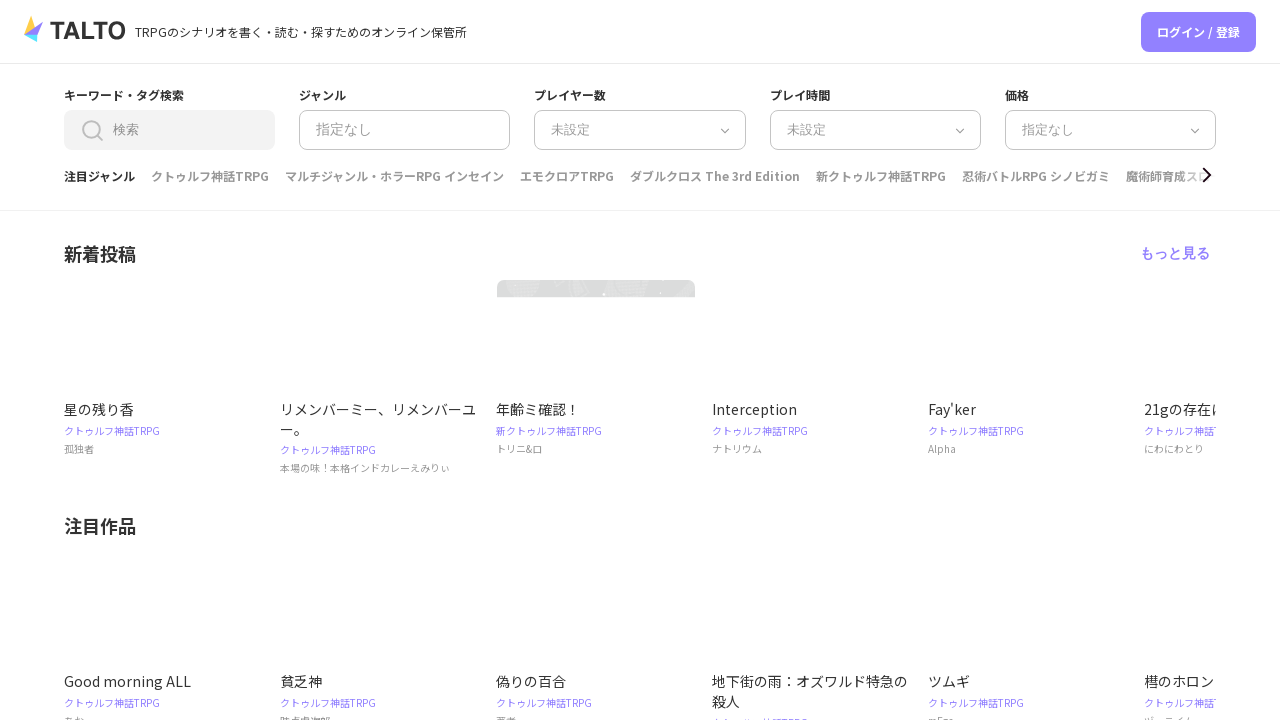

Verified that list items with images are present in the section element
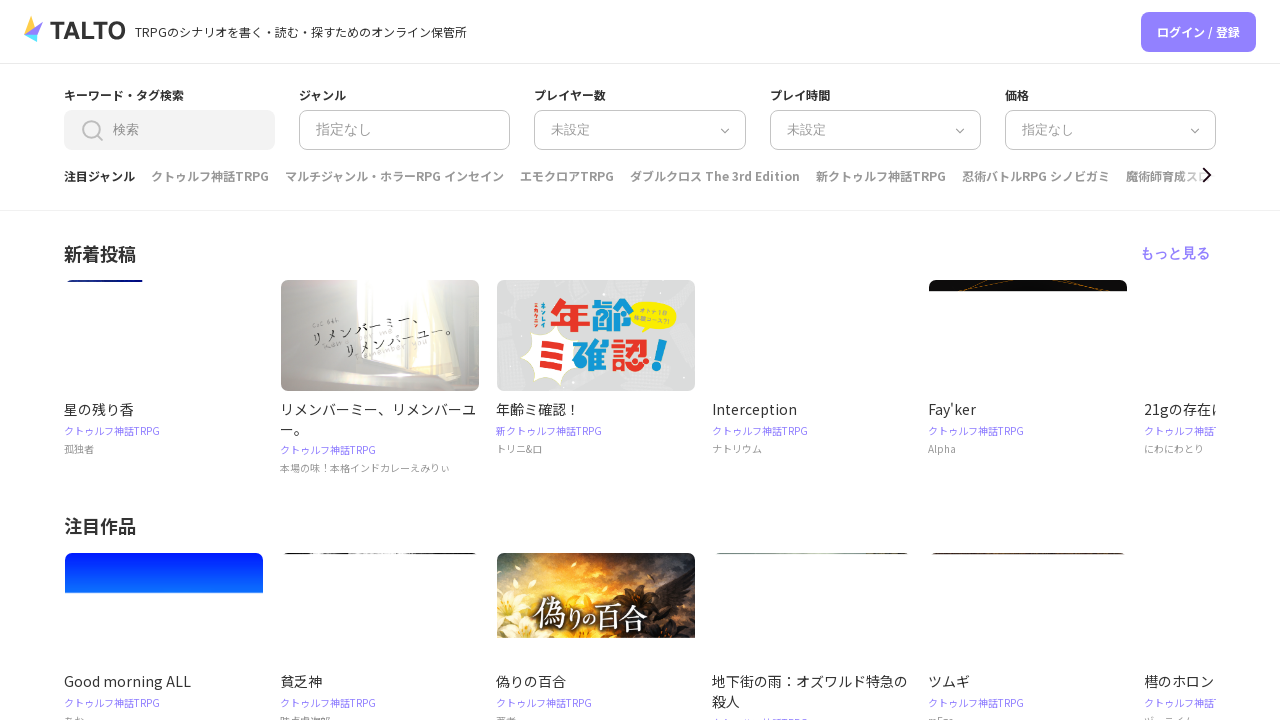

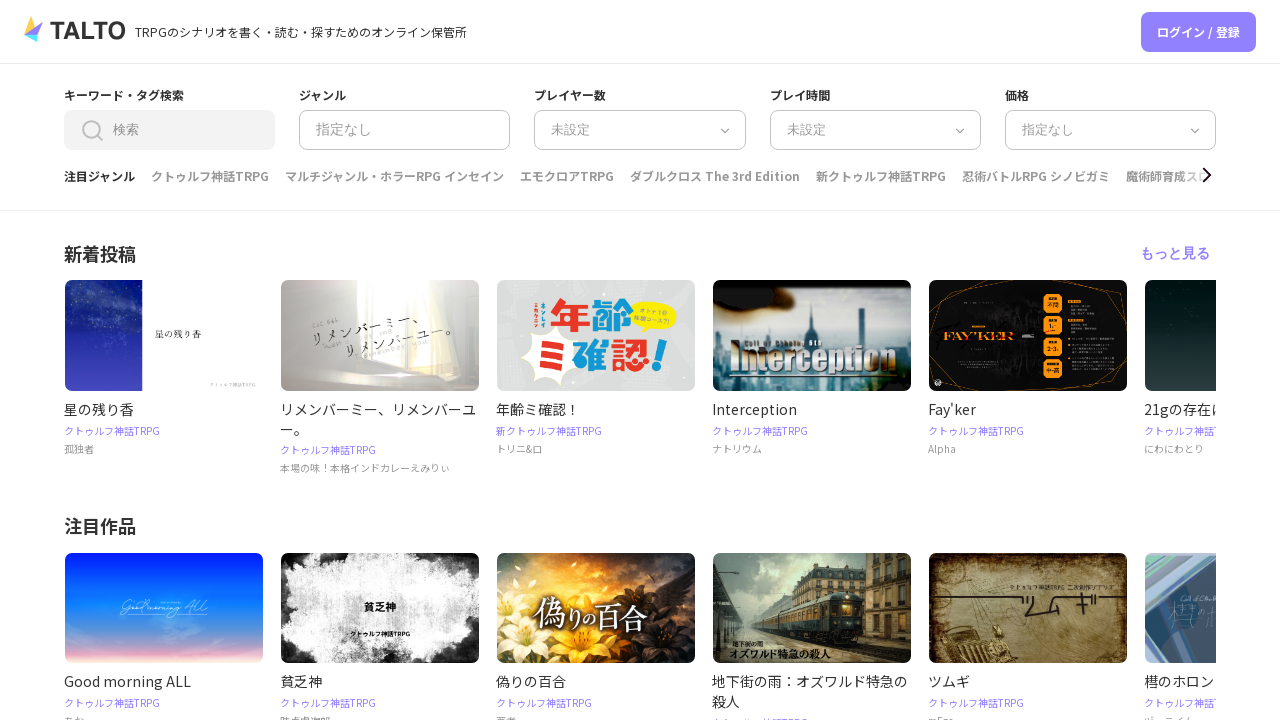